Fills out a practice form with personal information including name, email, gender, phone, subjects, address, date of birth, state, city, and hobbies, then submits the form and verifies the modal is displayed

Starting URL: https://demoqa.com/automation-practice-form

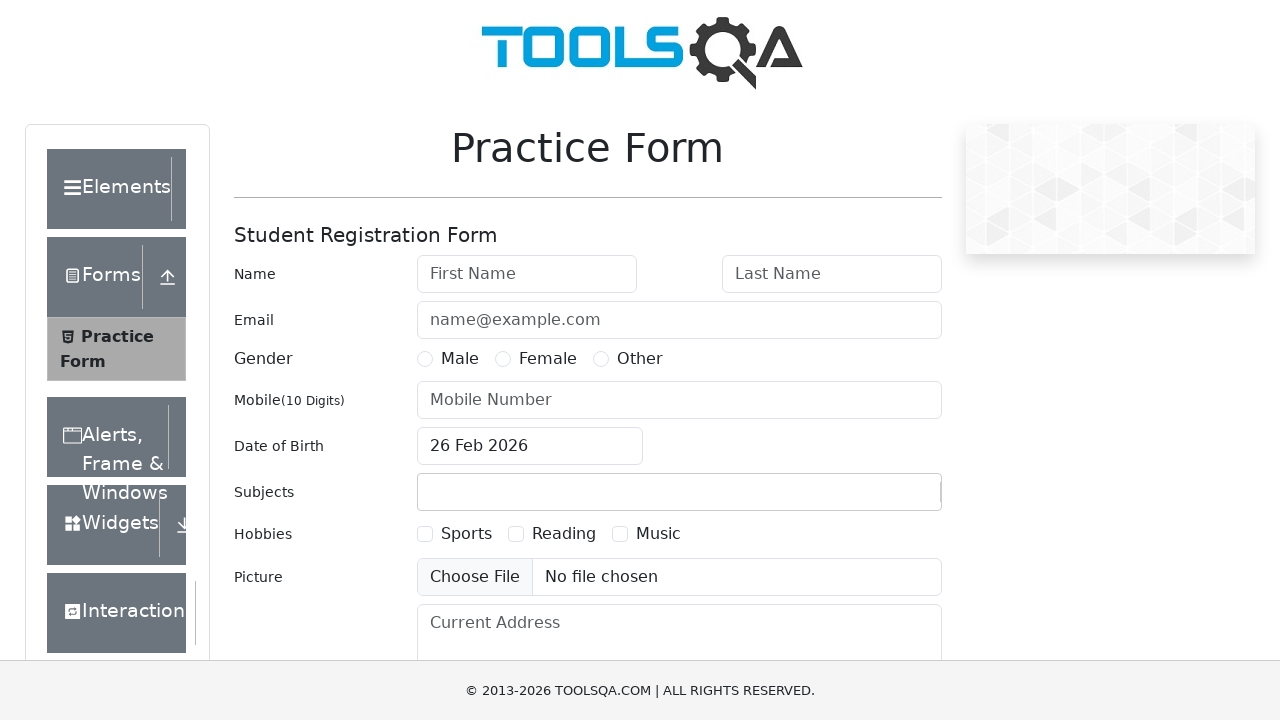

Filled first name field with 'Hanna' on #firstName
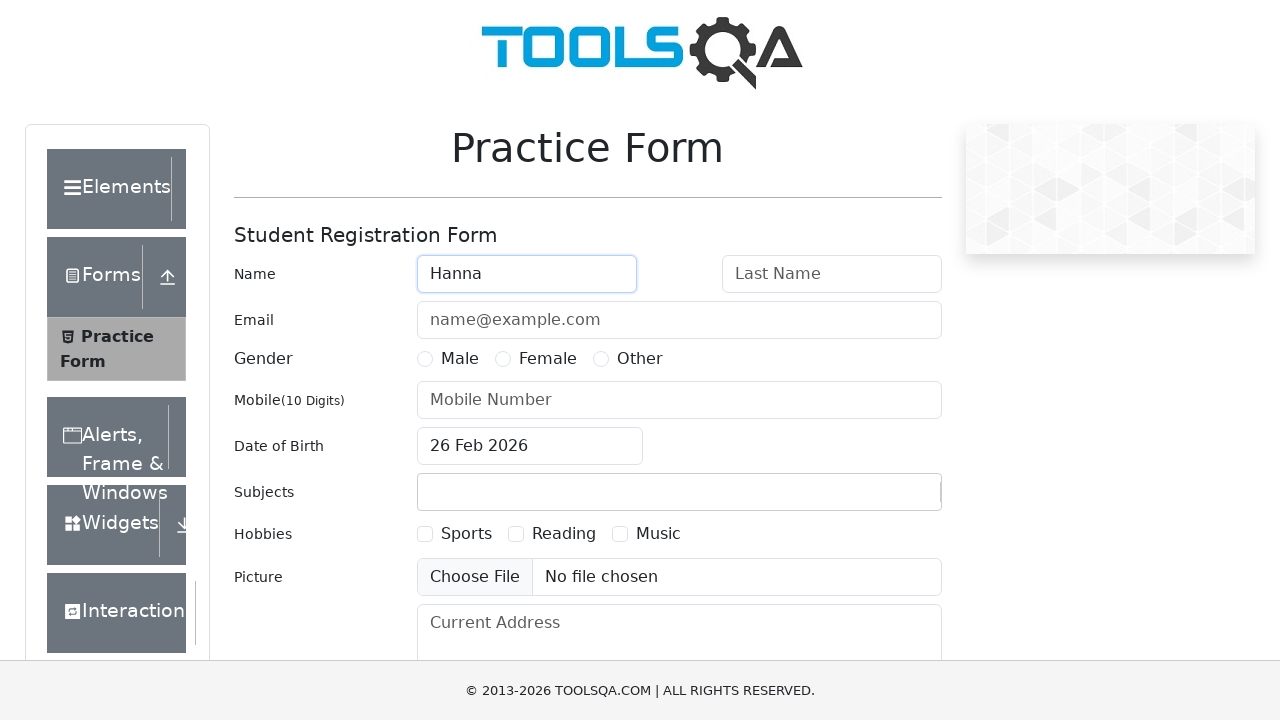

Filled last name field with 'Rudzenka' on #lastName
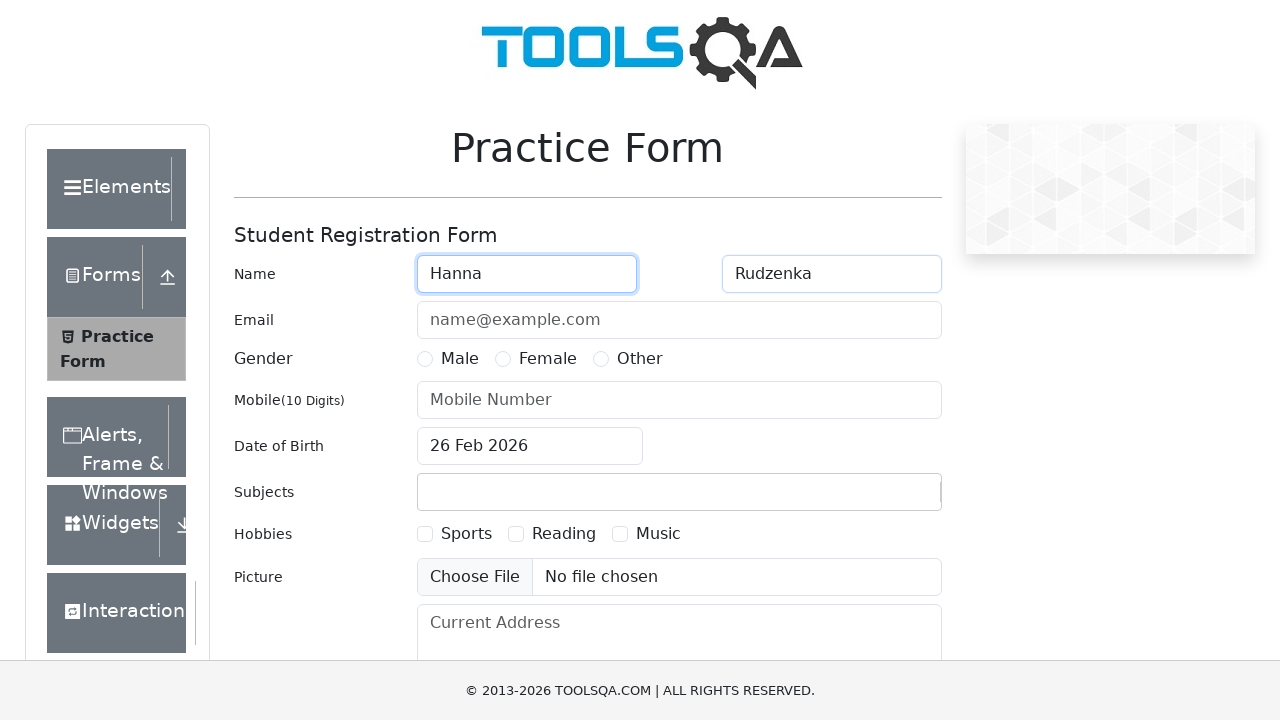

Filled email field with 'HannaRudzenka@gmail.com' on #userEmail
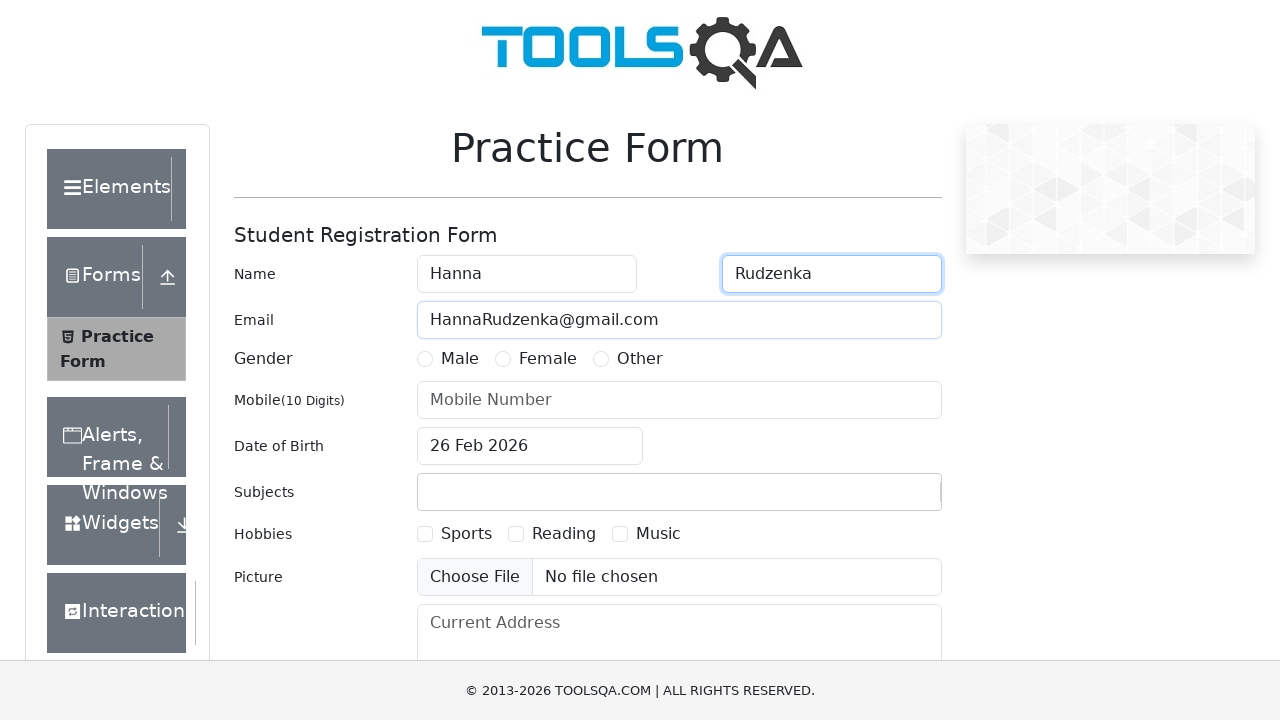

Selected Female gender option at (548, 359) on label[for='gender-radio-2']
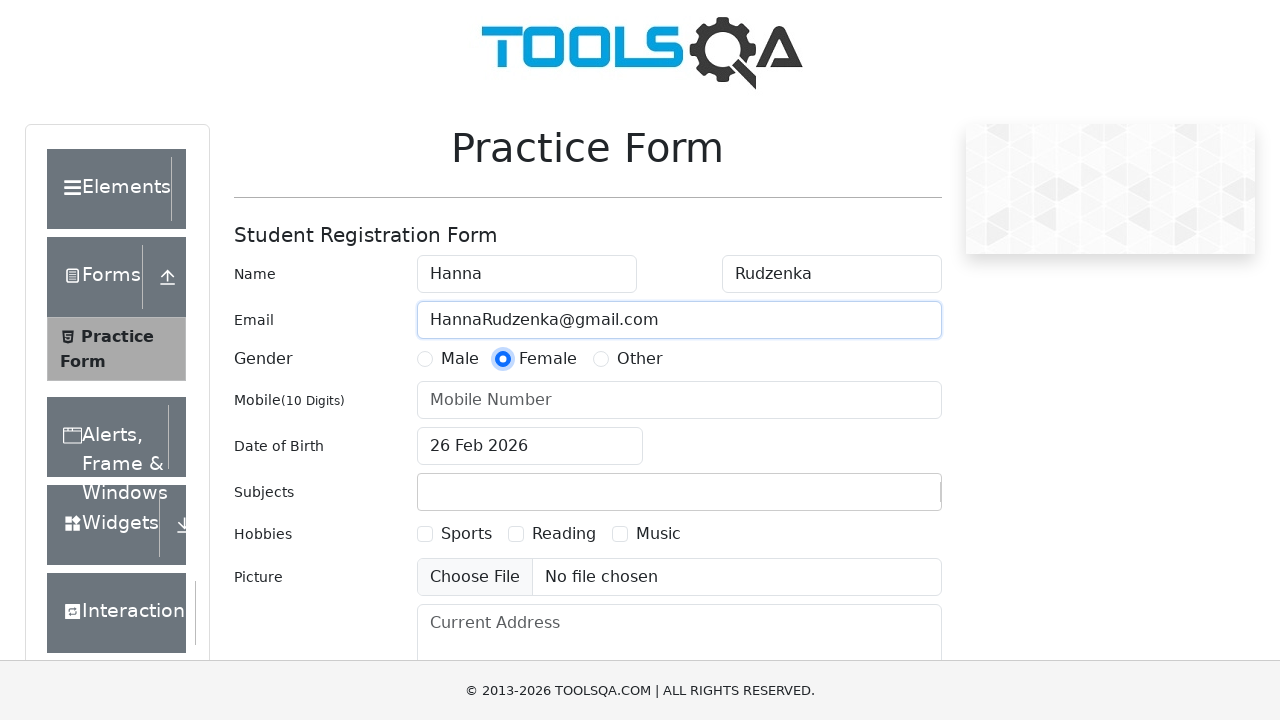

Filled phone number field with '5555544444' on input#userNumber
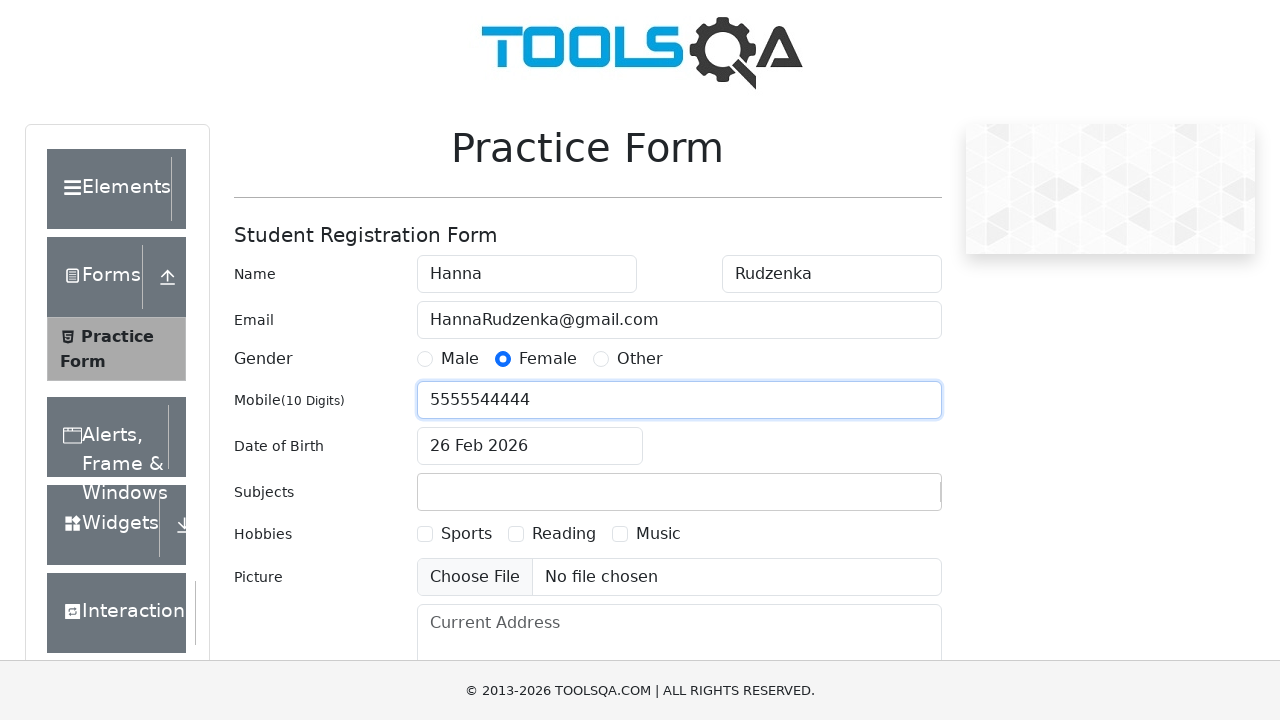

Typed 'Maths' in subjects field on #subjectsInput
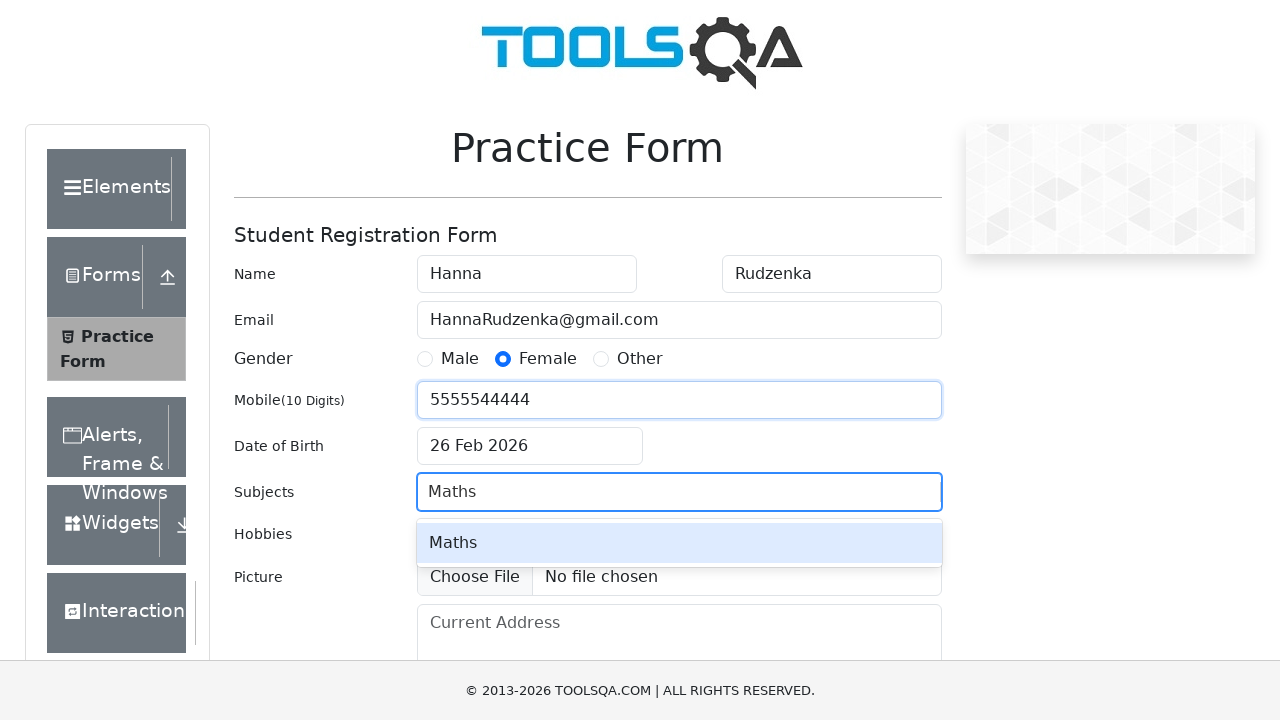

Selected 'Maths' from subjects dropdown at (679, 543) on #react-select-2-option-0
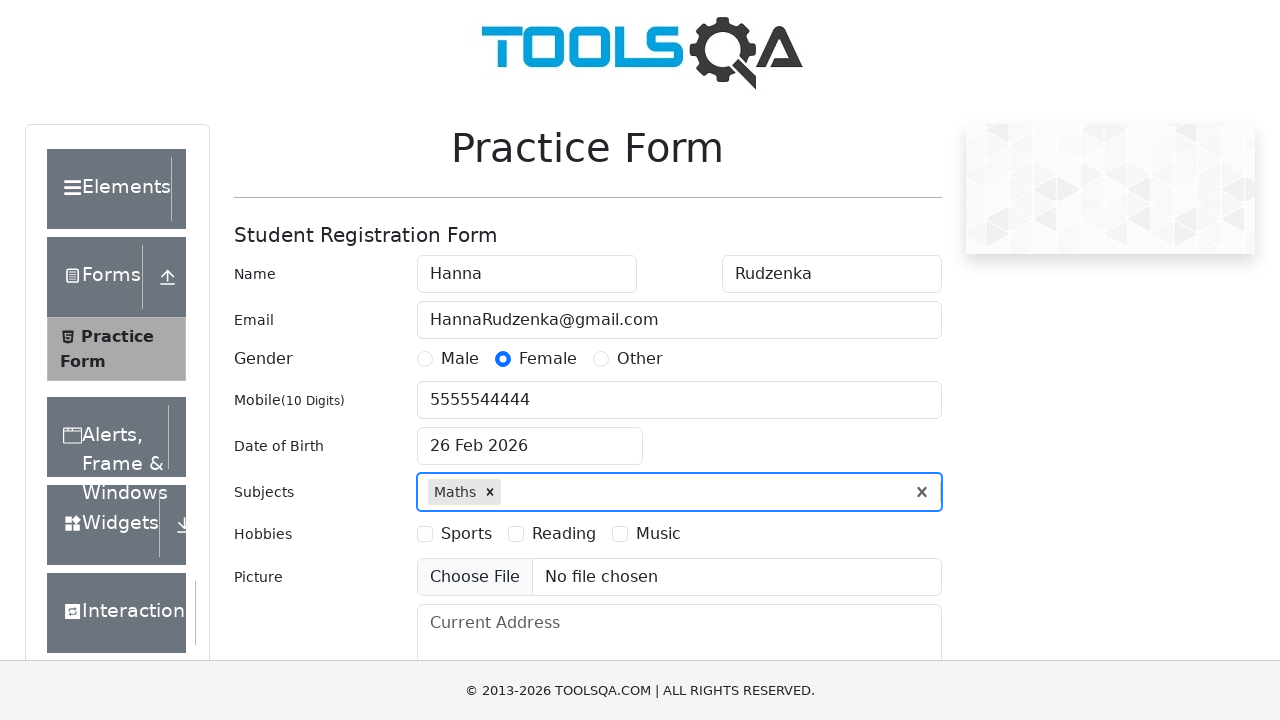

Filled current address field with 'Wroclaw, Skwierynska 20A' on #currentAddress
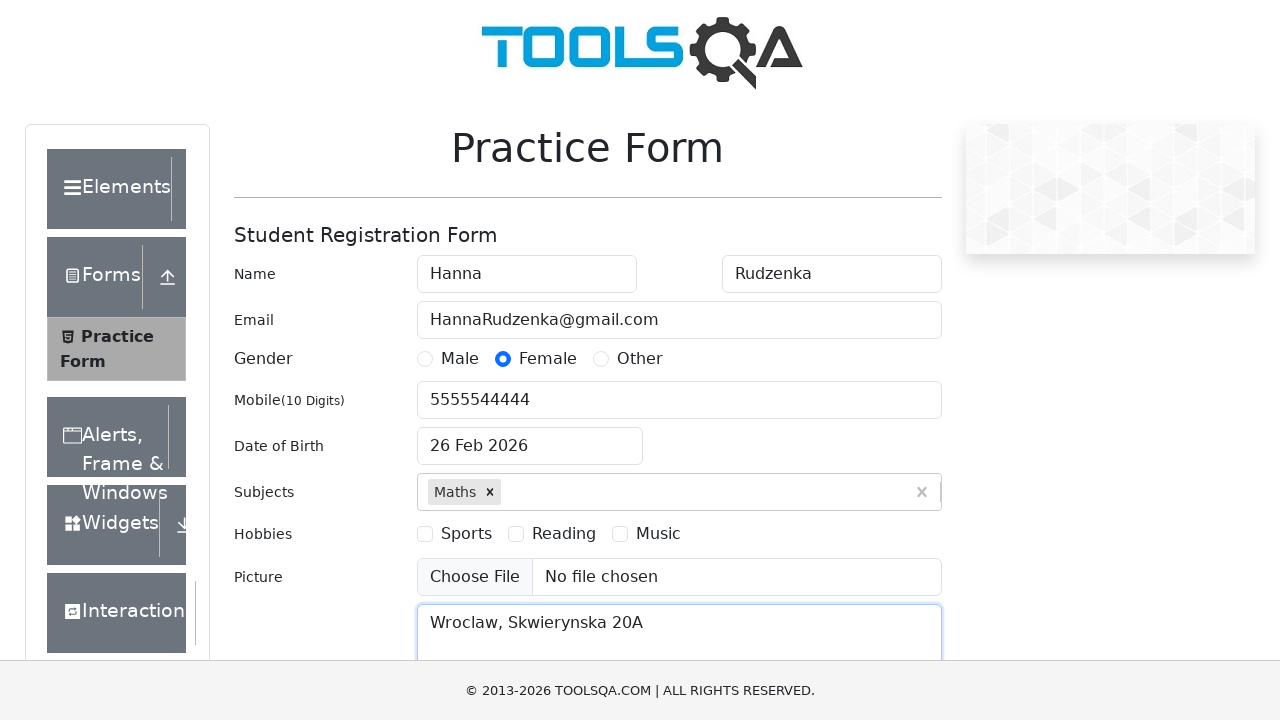

Opened date of birth picker at (530, 446) on #dateOfBirthInput
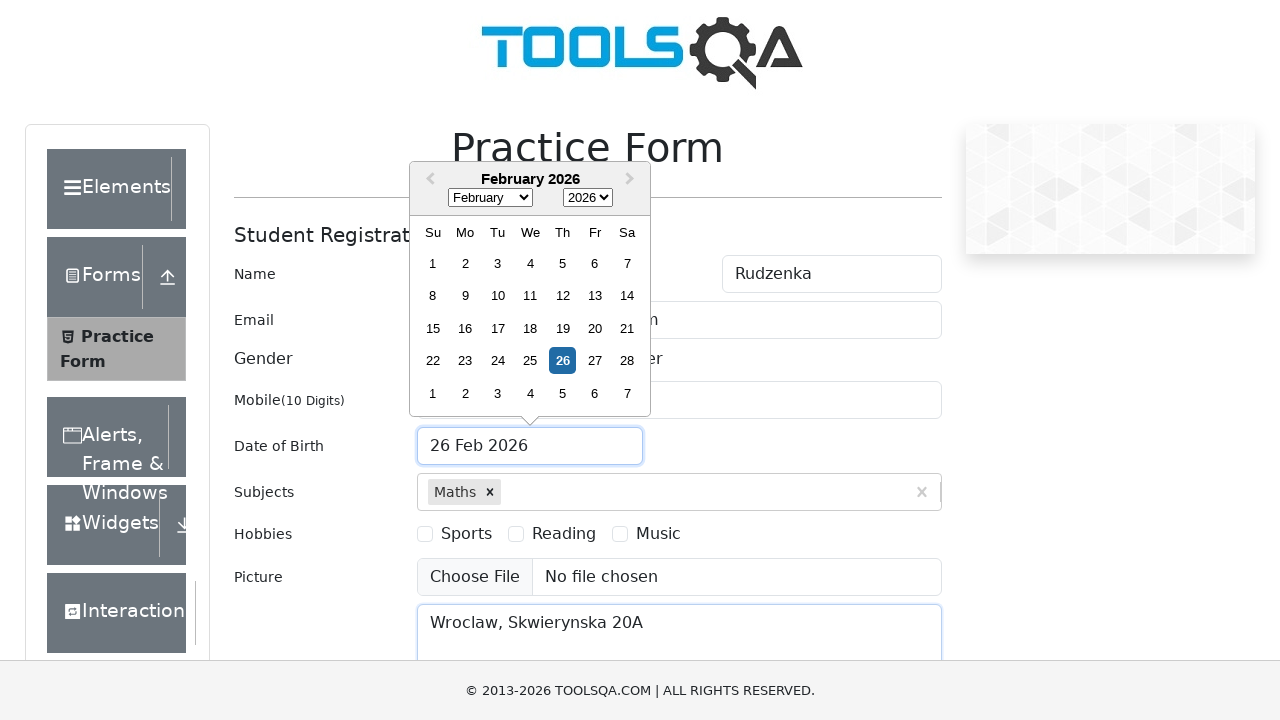

Selected August (month index 7) in date picker on .react-datepicker__month-select
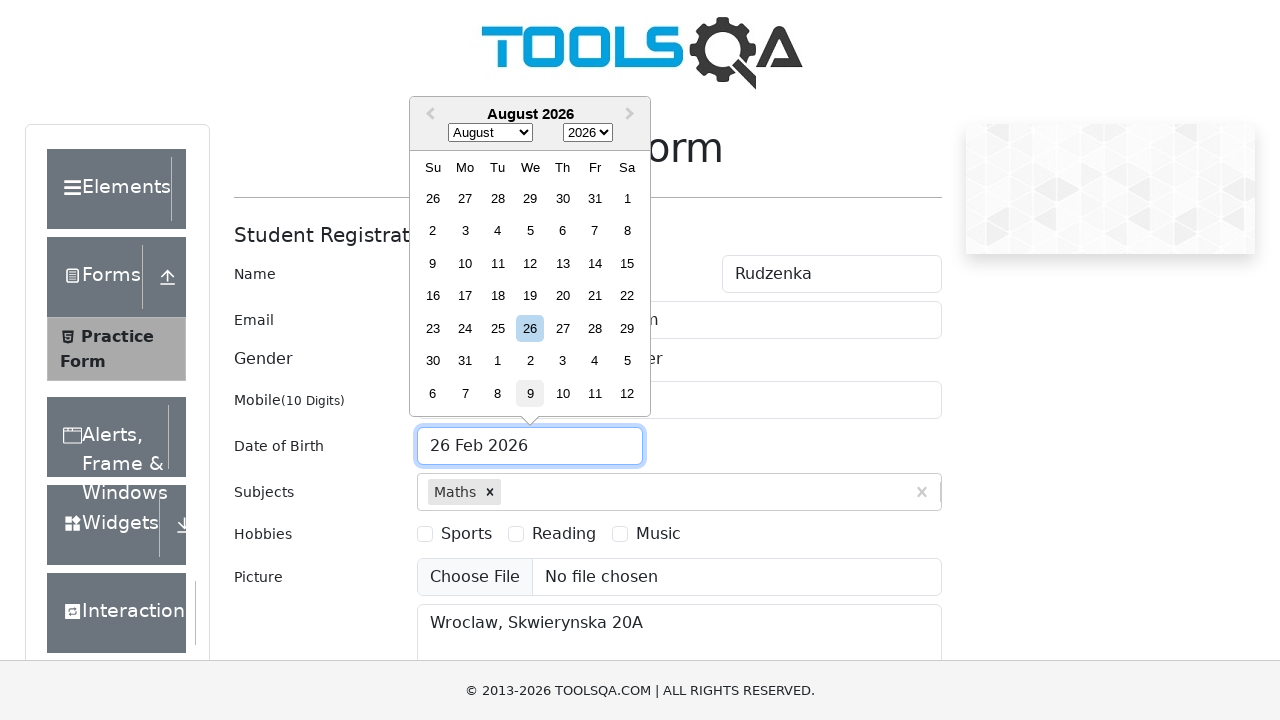

Selected day 13 in date picker at (562, 263) on .react-datepicker__day--013
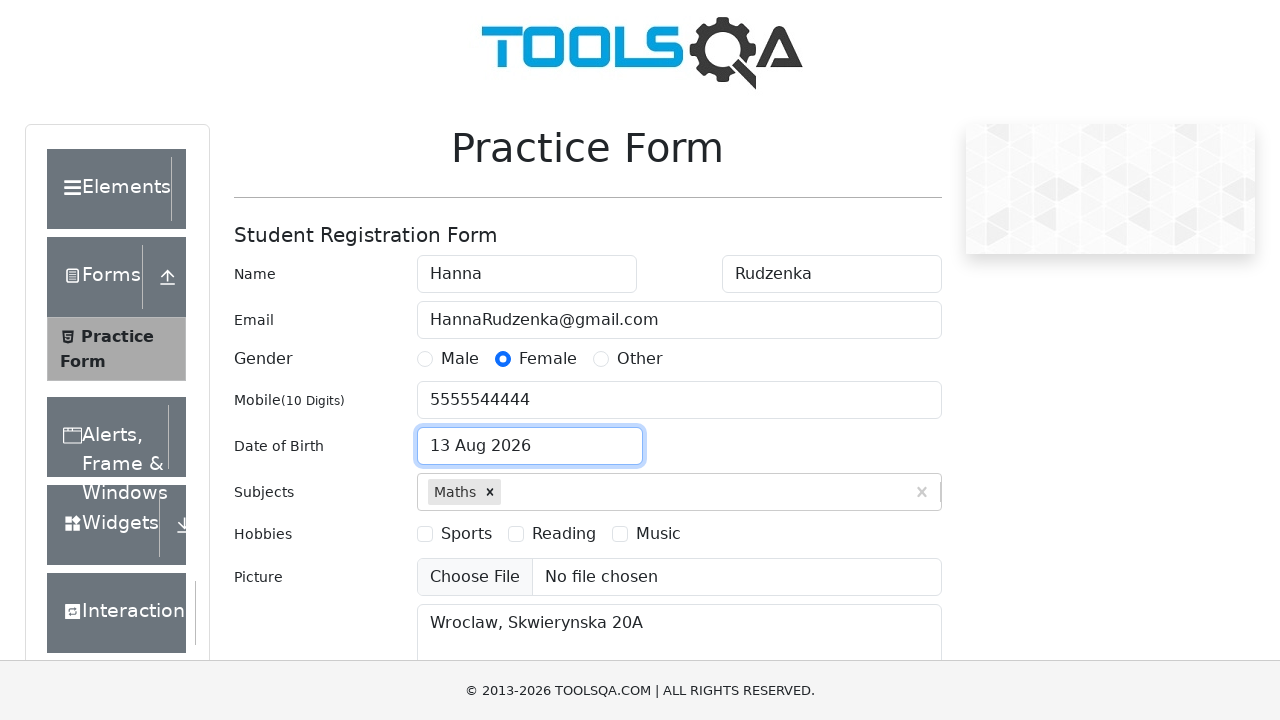

Opened state dropdown at (527, 437) on #state
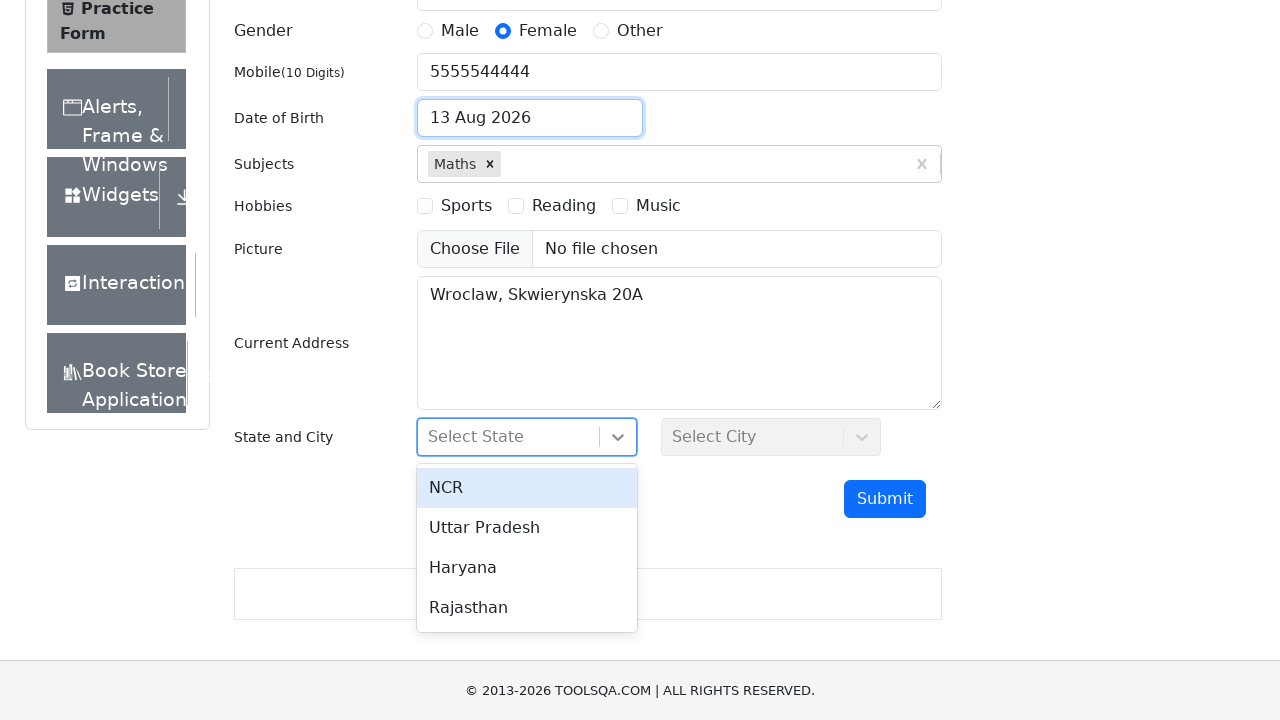

Selected first state option from dropdown at (527, 488) on #react-select-3-option-0
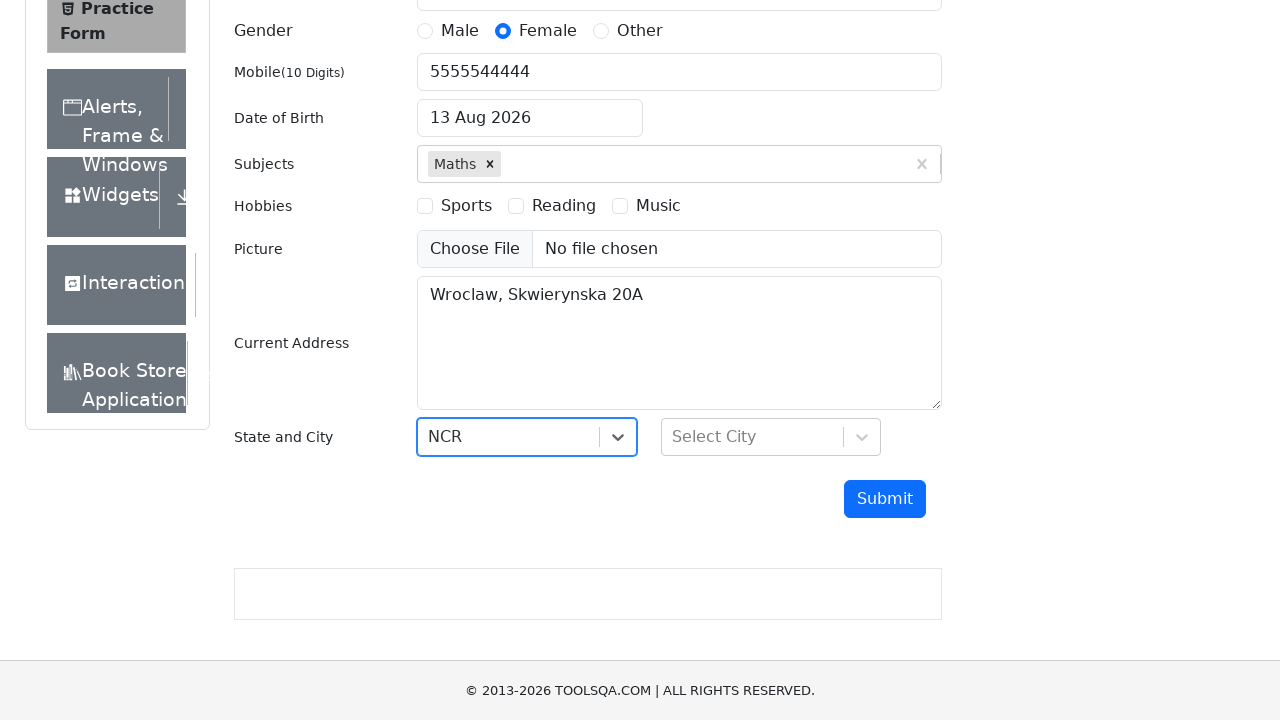

Opened city dropdown at (771, 437) on #city
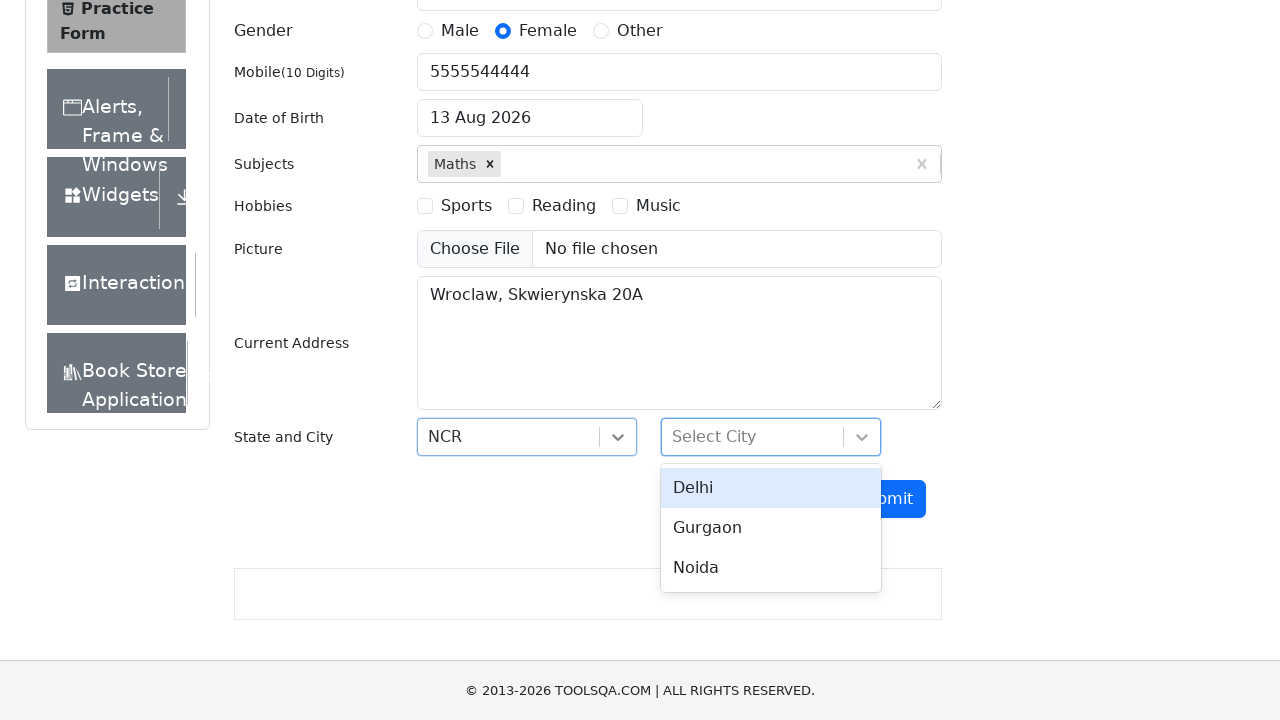

Selected third city option from dropdown at (771, 568) on #react-select-4-option-2
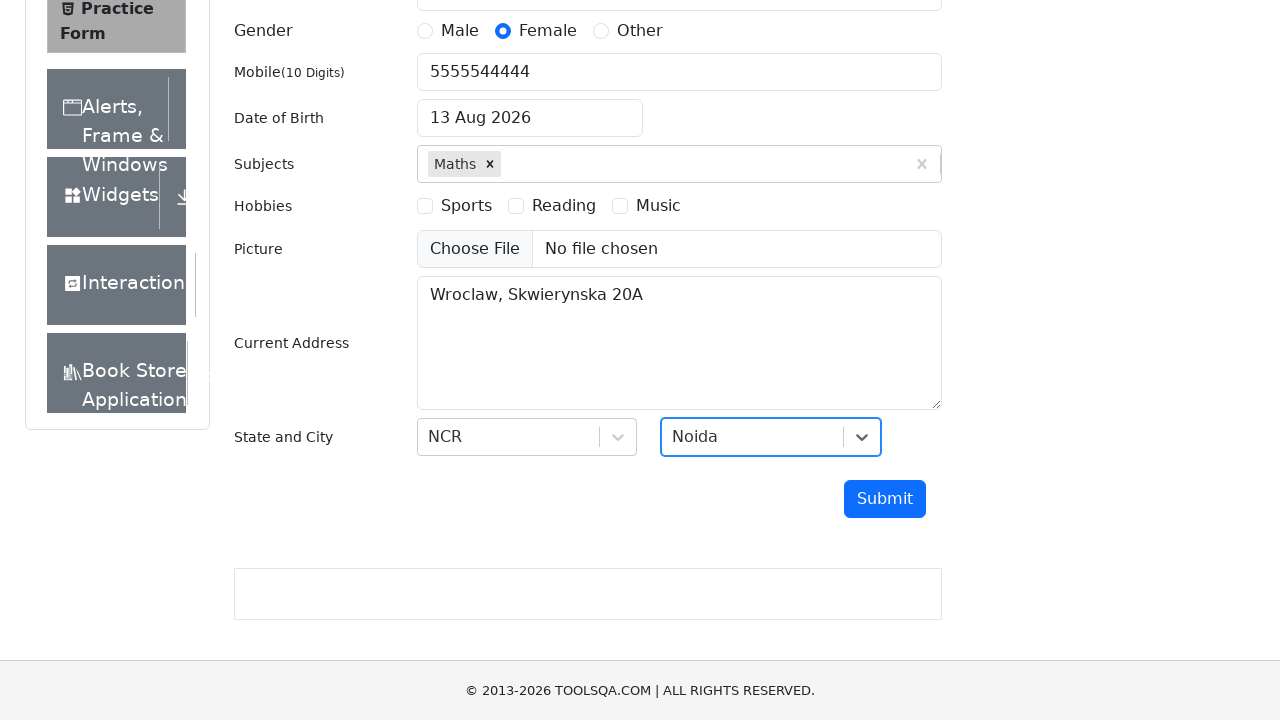

Selected hobbies checkbox (second option) at (564, 206) on label[for='hobbies-checkbox-2']
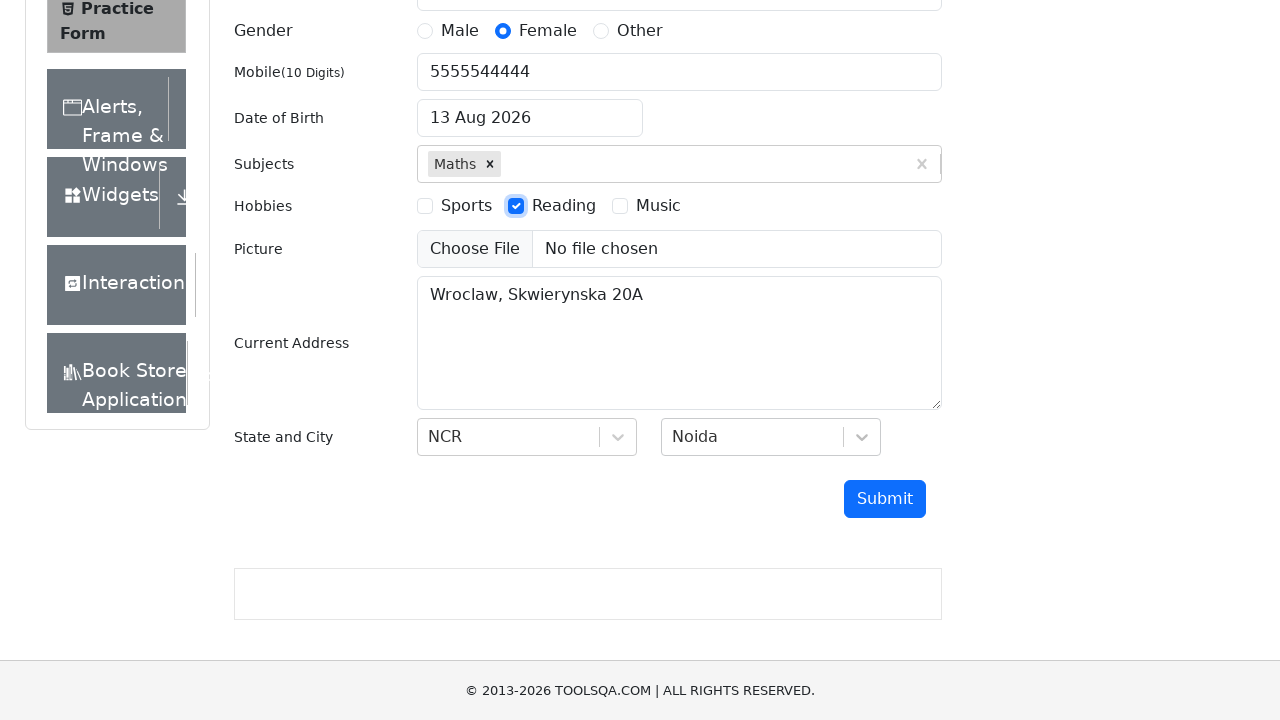

Clicked form submit button at (885, 499) on #submit
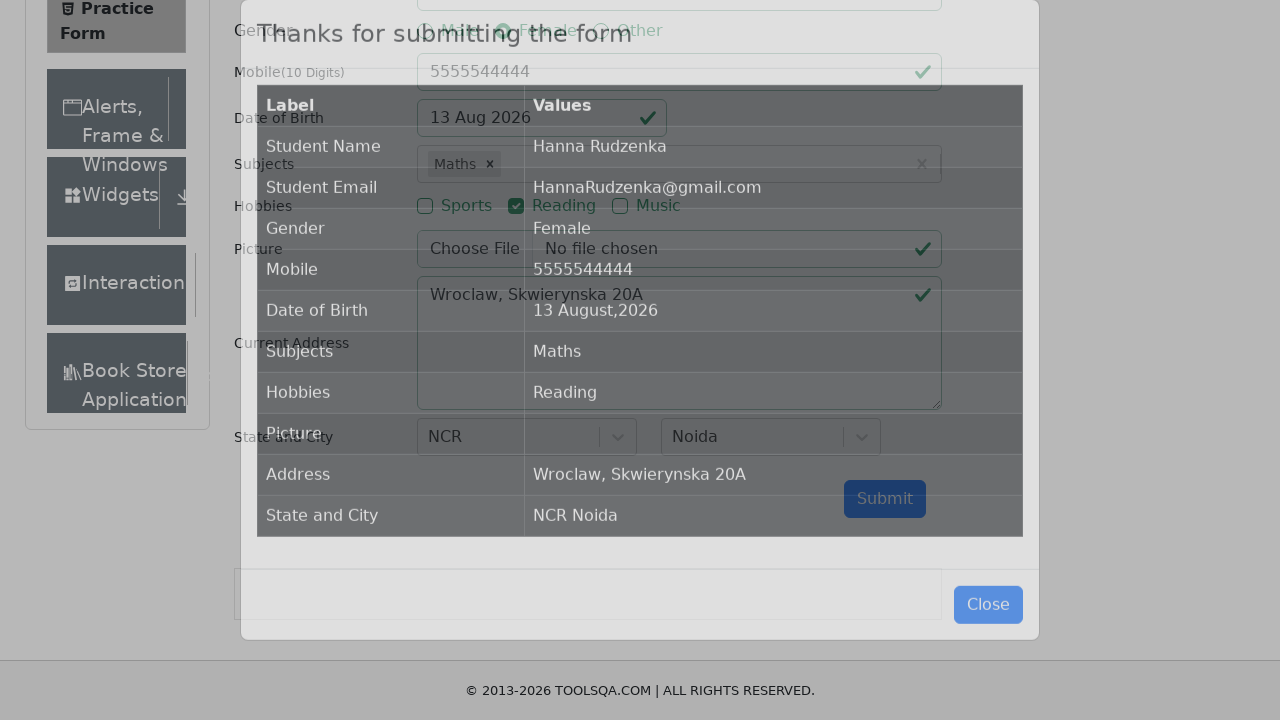

Modal with form submission confirmation appeared
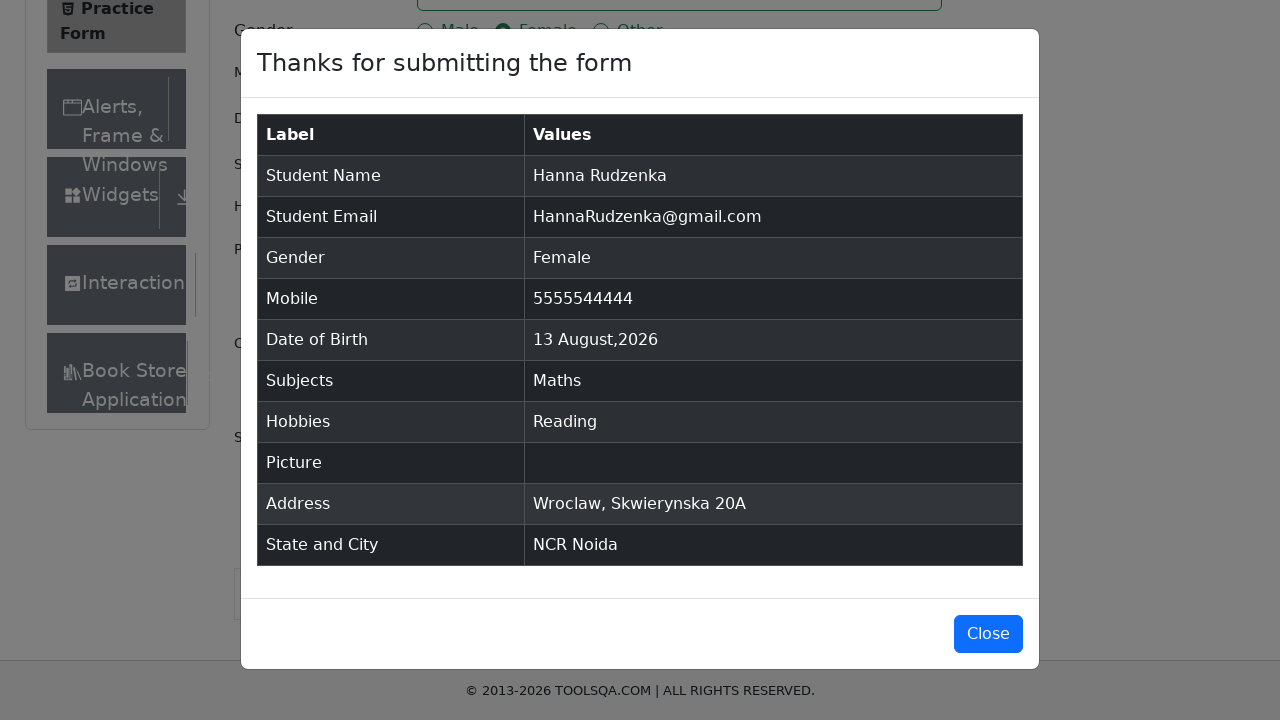

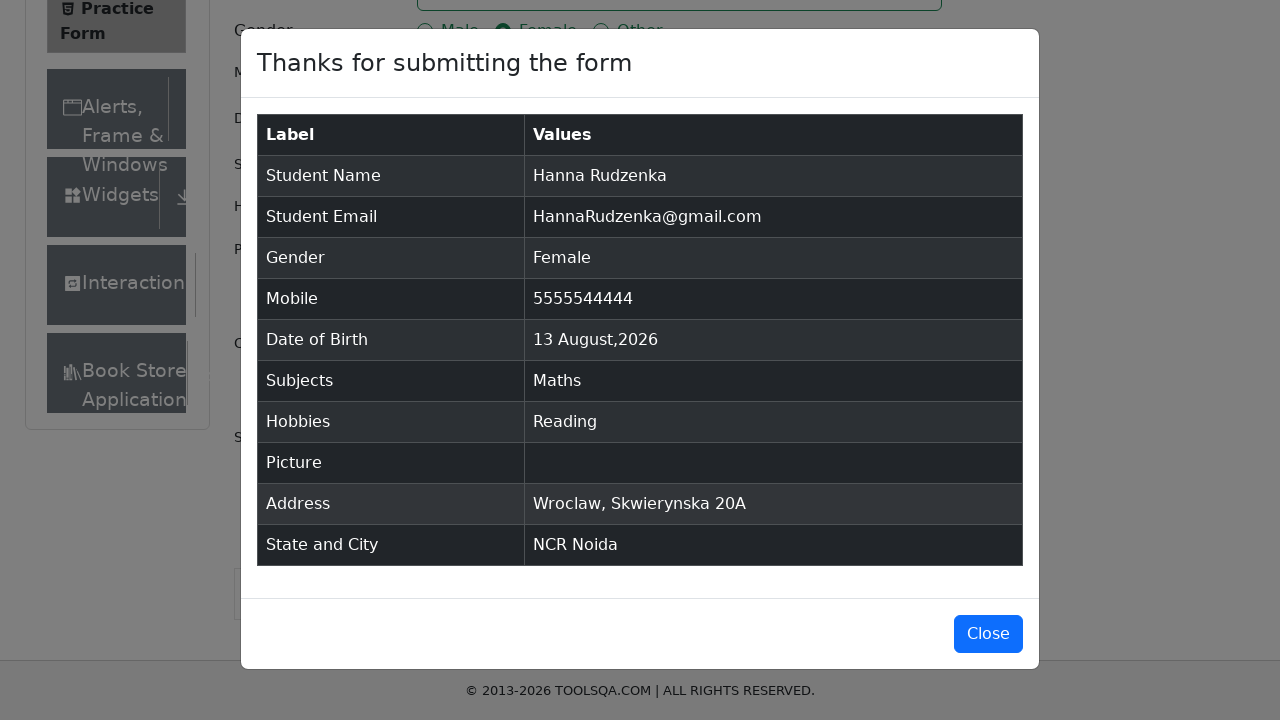